Tests hover functionality on the Ajio e-commerce website by moving the mouse over the "MEN" navigation menu item to trigger a dropdown or submenu display.

Starting URL: https://www.ajio.com/

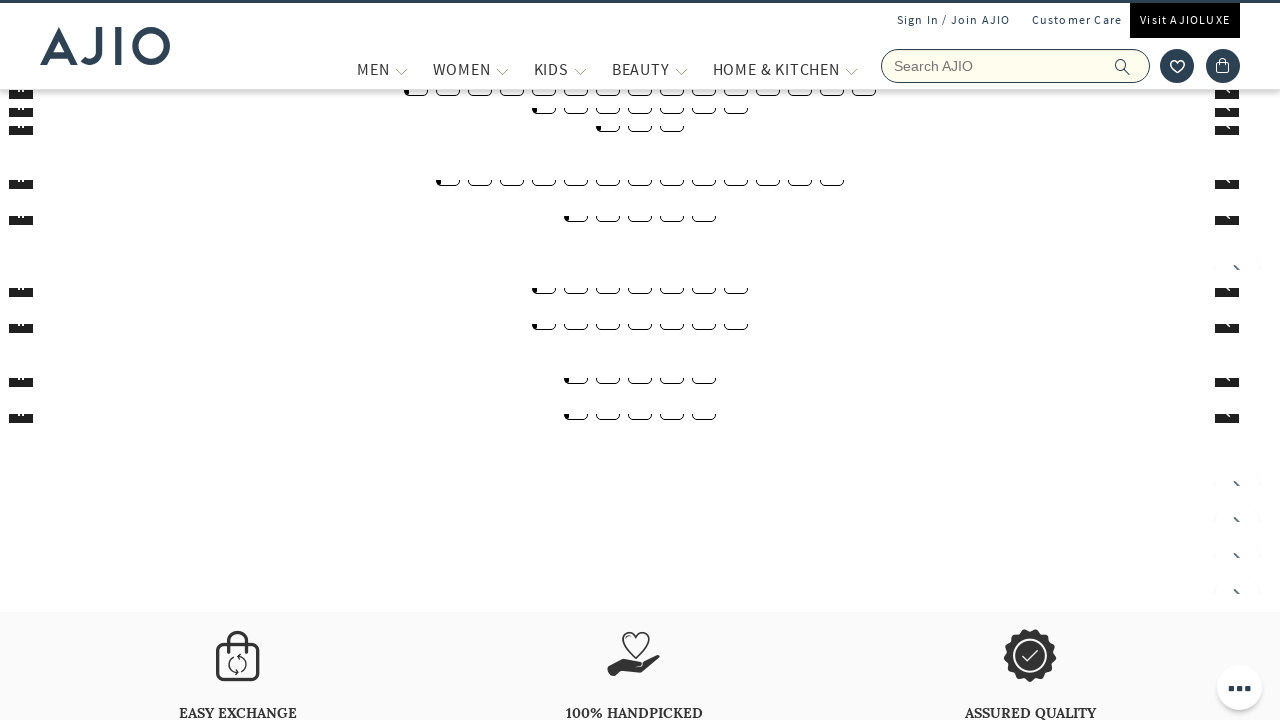

Navigated to Ajio website
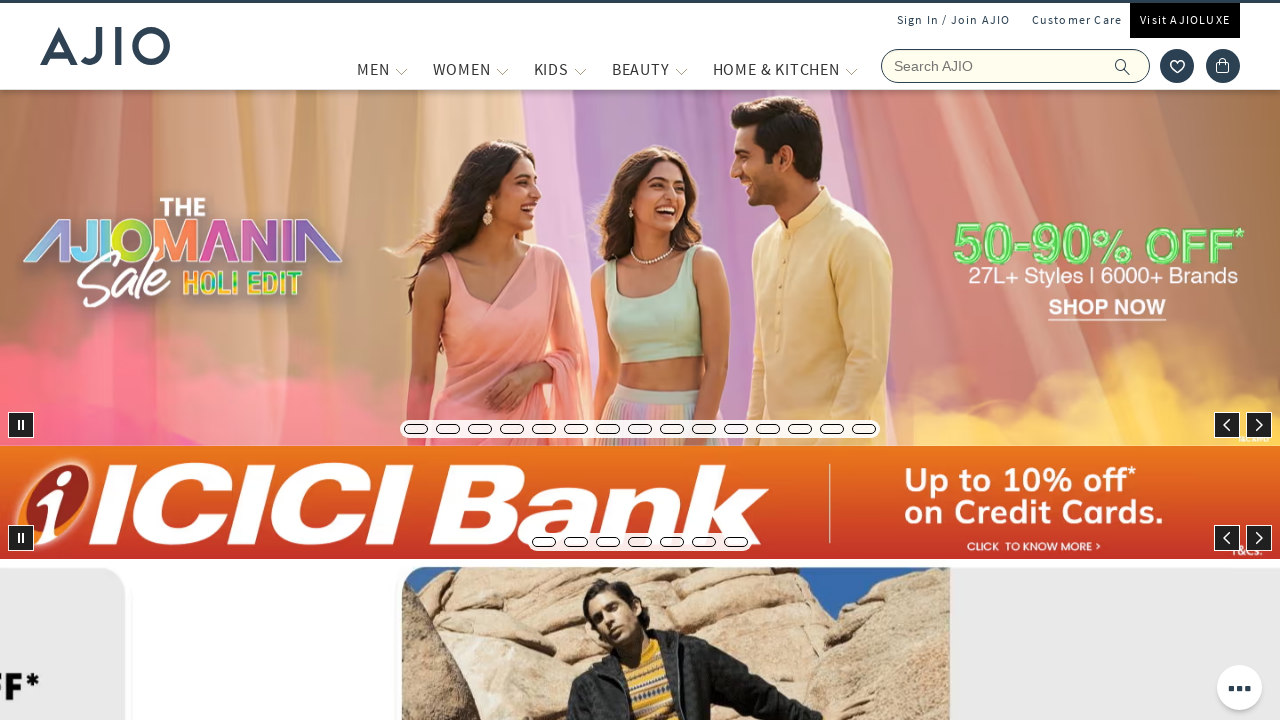

Hovered over MEN navigation menu item at (385, 79) on li[data-test*='li-MEN']
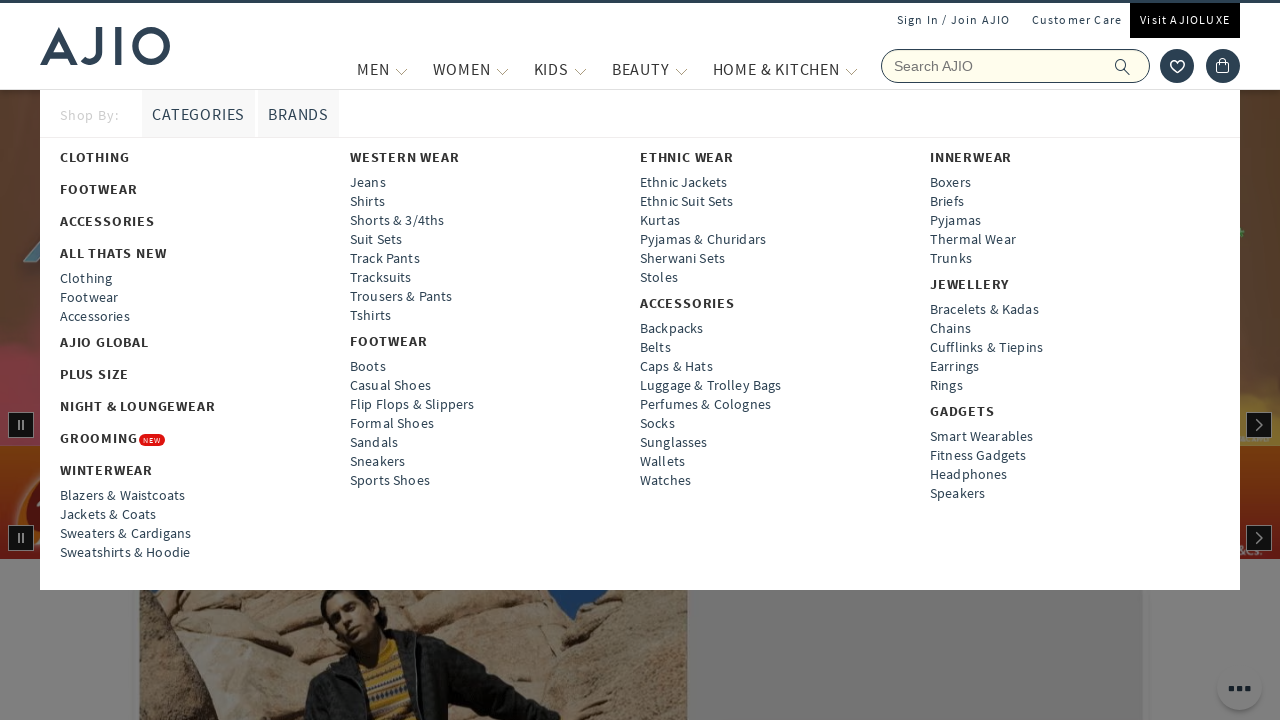

Waited for dropdown menu to display
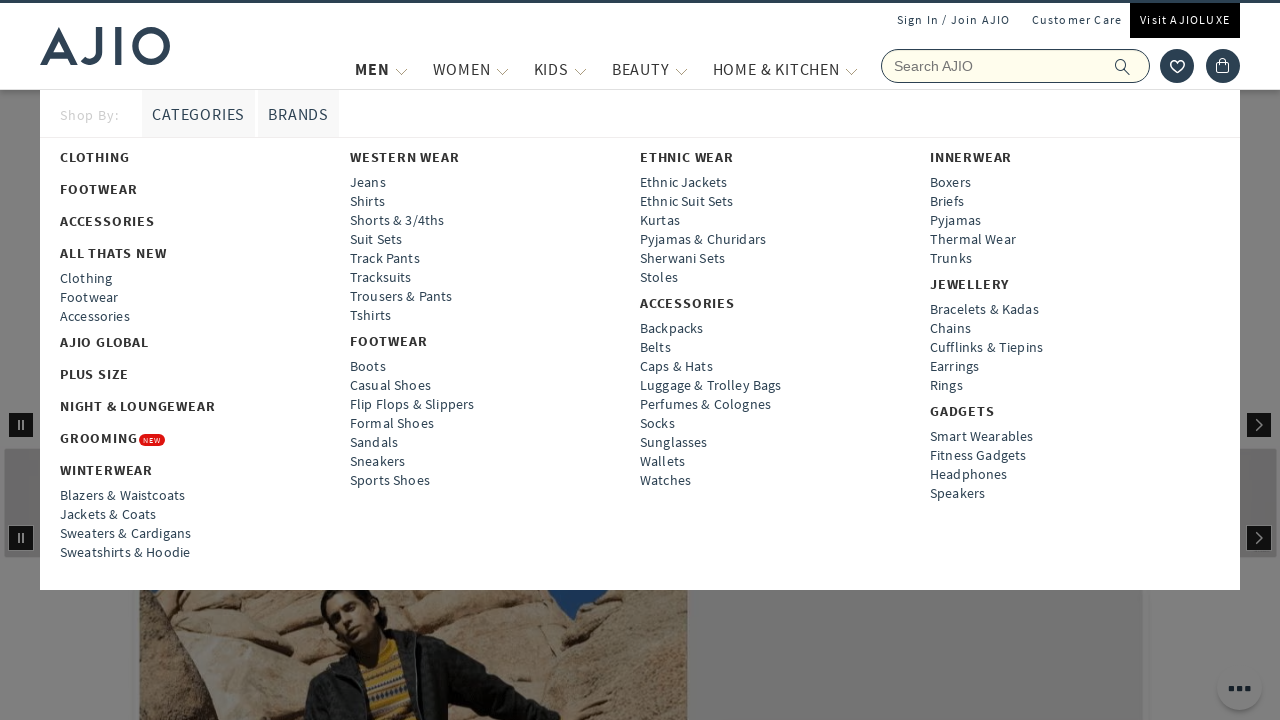

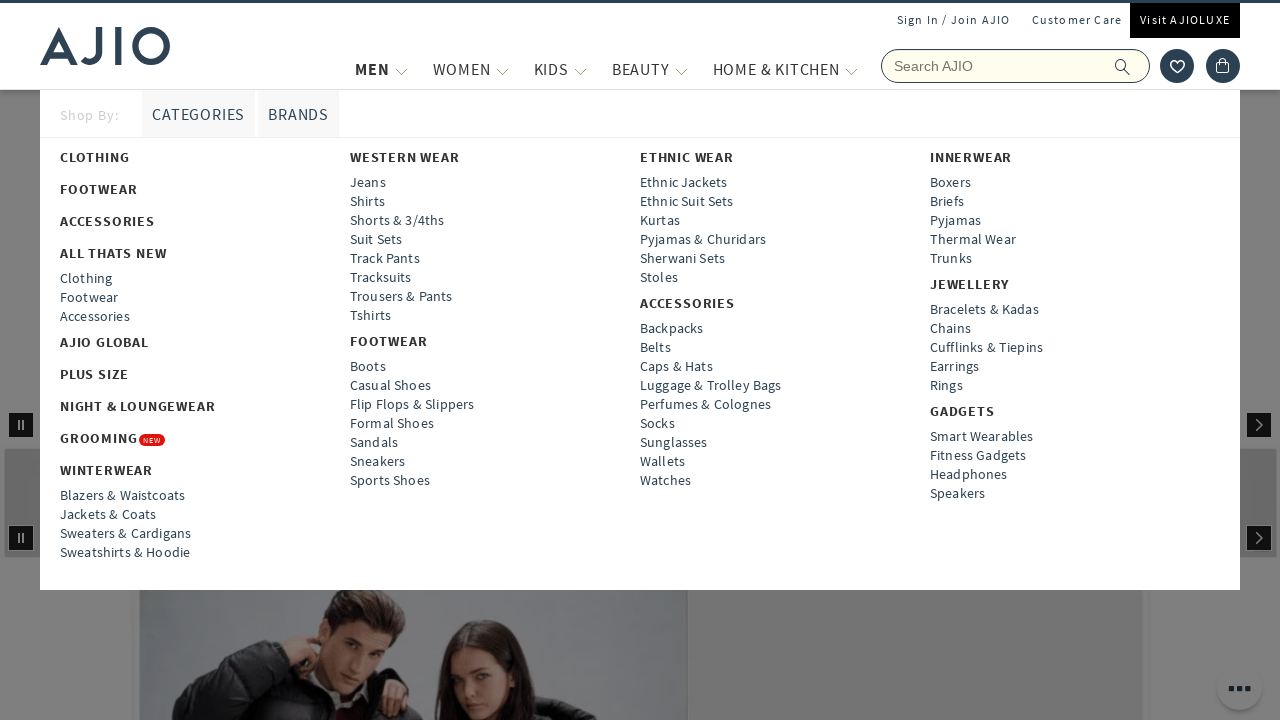